Automates a math challenge page by reading the x value, calculating ln(|sin(12*floor(x))|), entering the answer, selecting checkbox and radio button, and submitting the form.

Starting URL: http://suninjuly.github.io/math.html

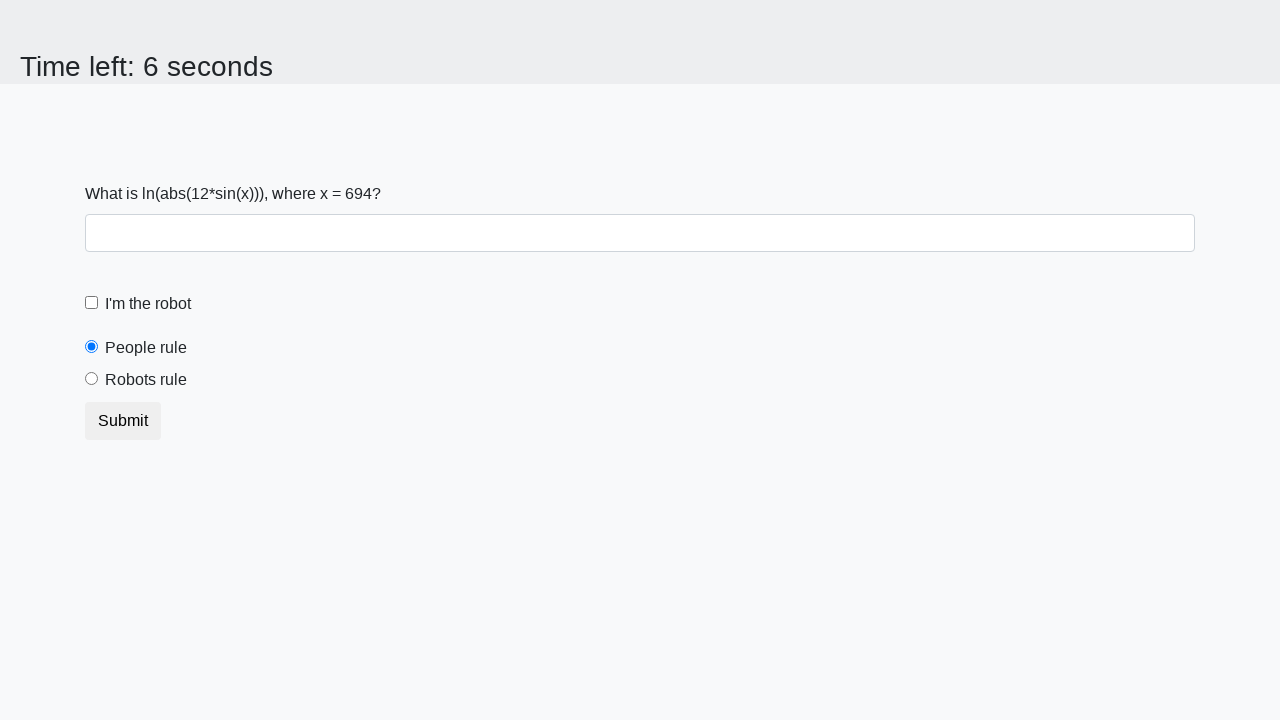

Waited for x value element to load
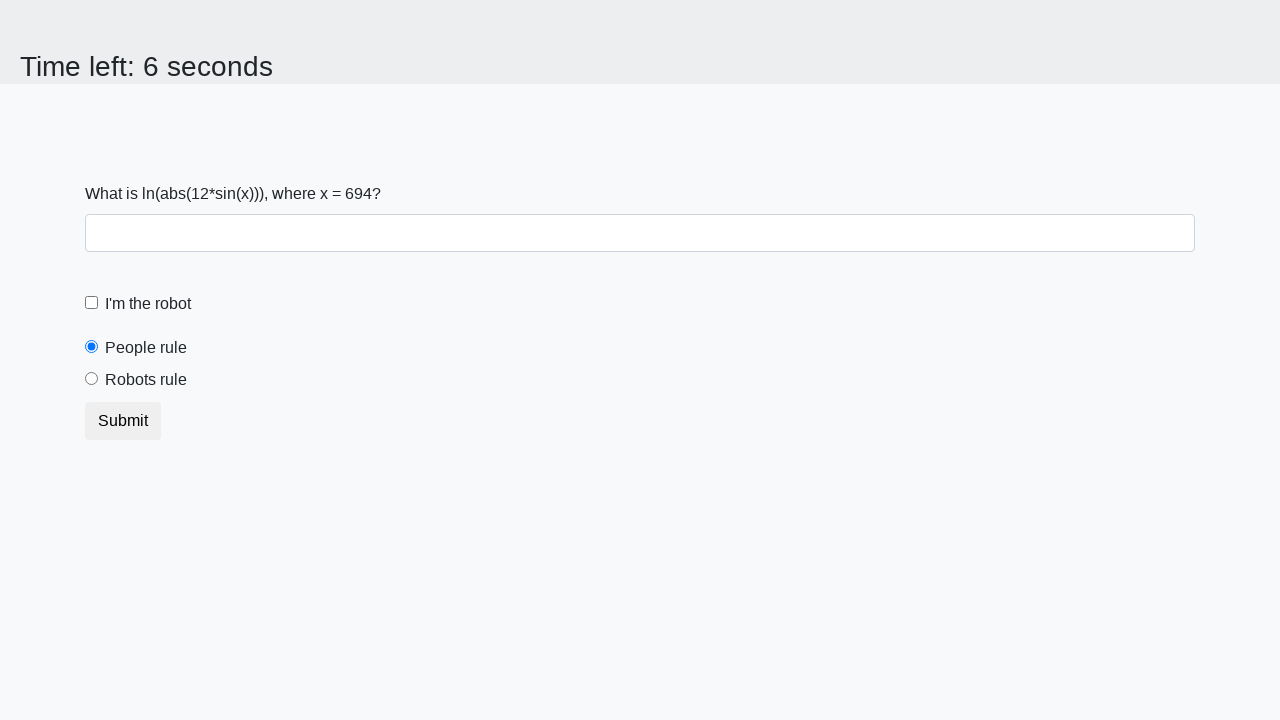

Located the x value element
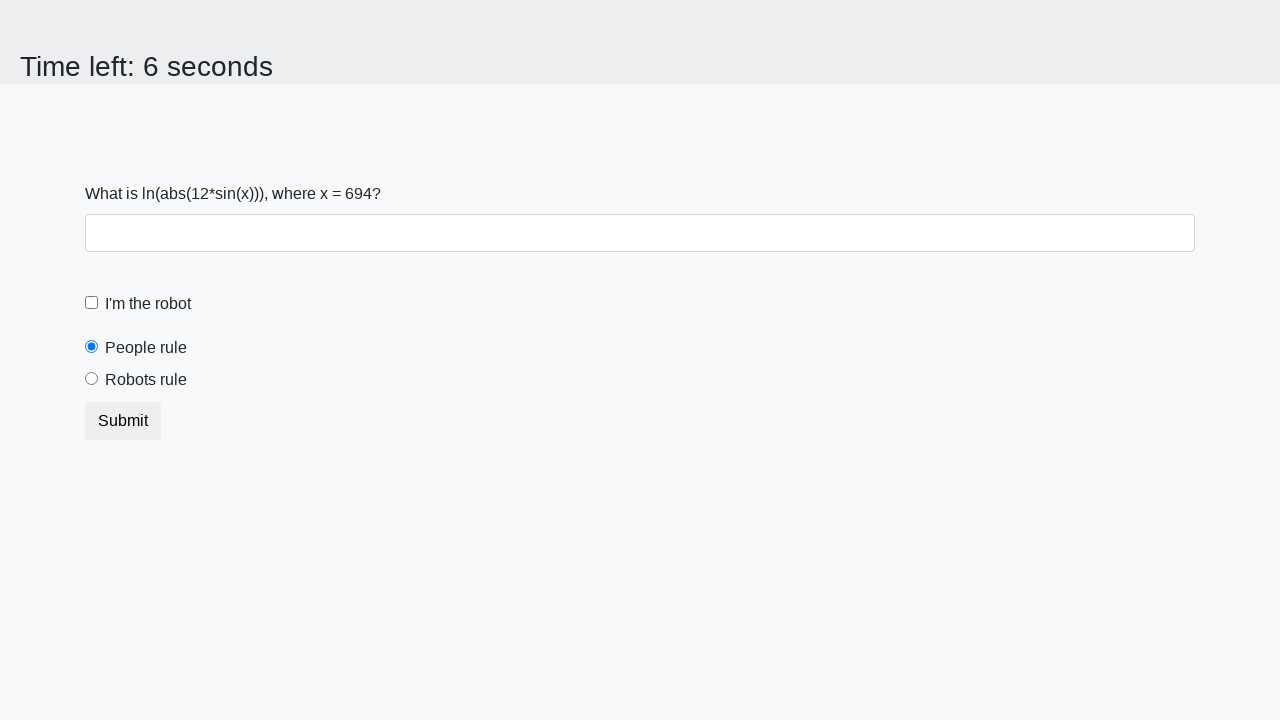

Extracted x value: 694.0
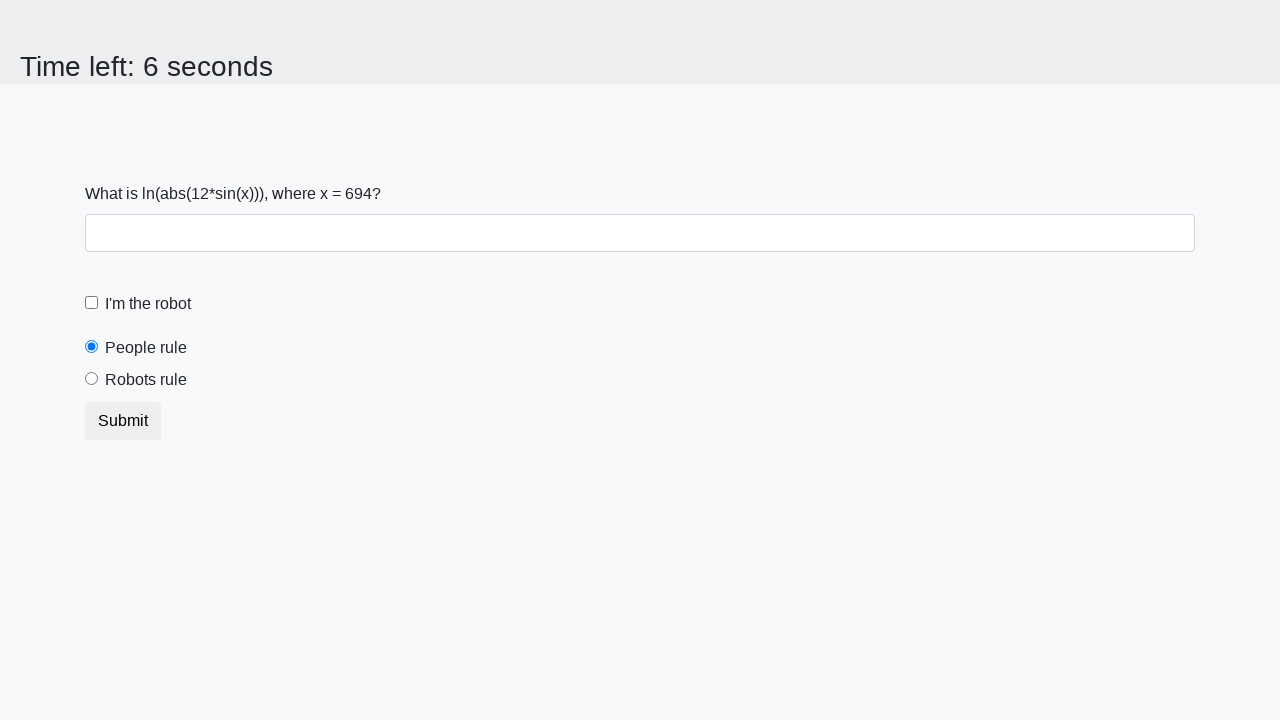

Calculated result: ln(|sin(12*floor(694.0))|) = -1.037718793840757
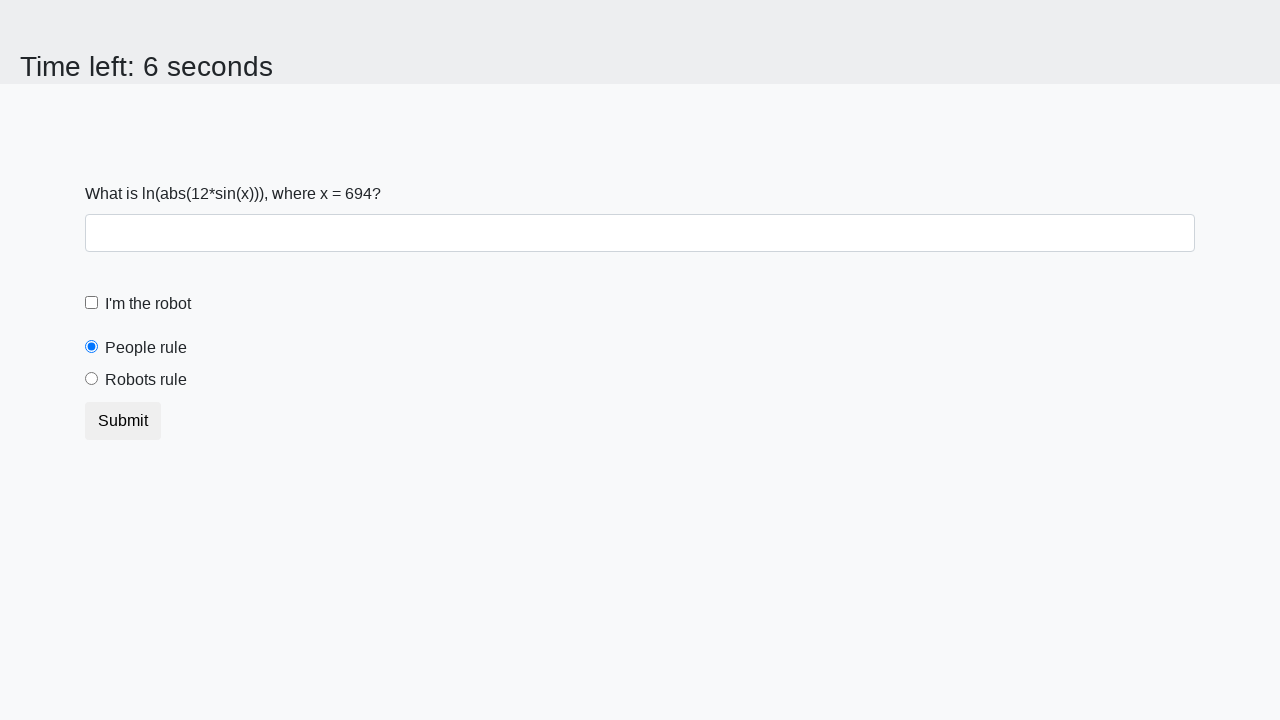

Entered calculated answer '-1.037718793840757' in answer field on #answer
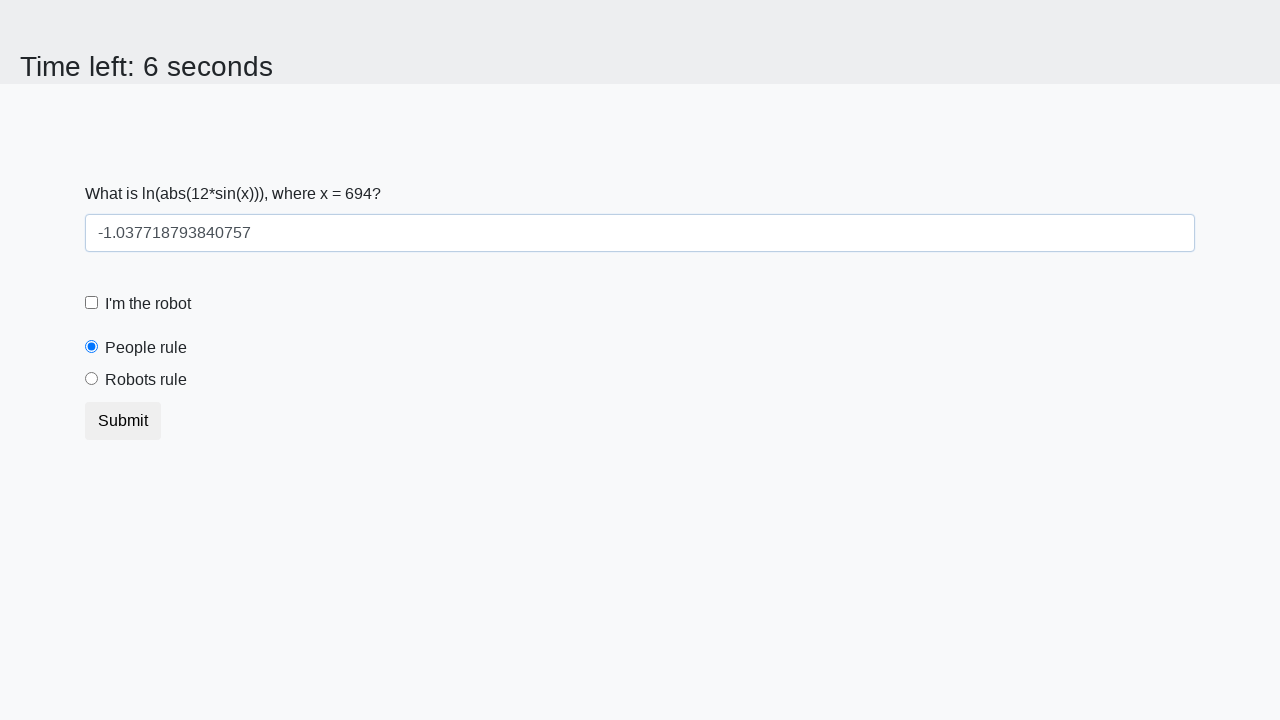

Checked the 'I'm the robot' checkbox at (92, 303) on input[id='robotCheckbox']
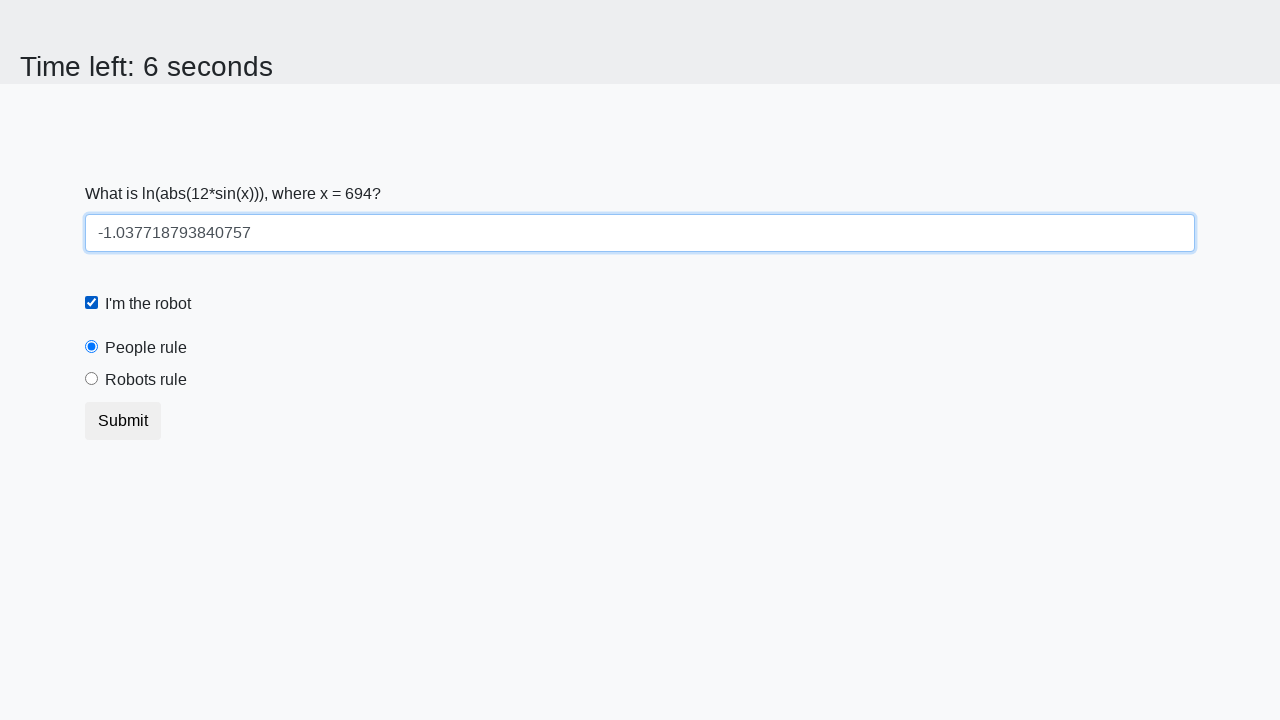

Selected the 'Robots rule!' radio button at (92, 379) on input[id='robotsRule']
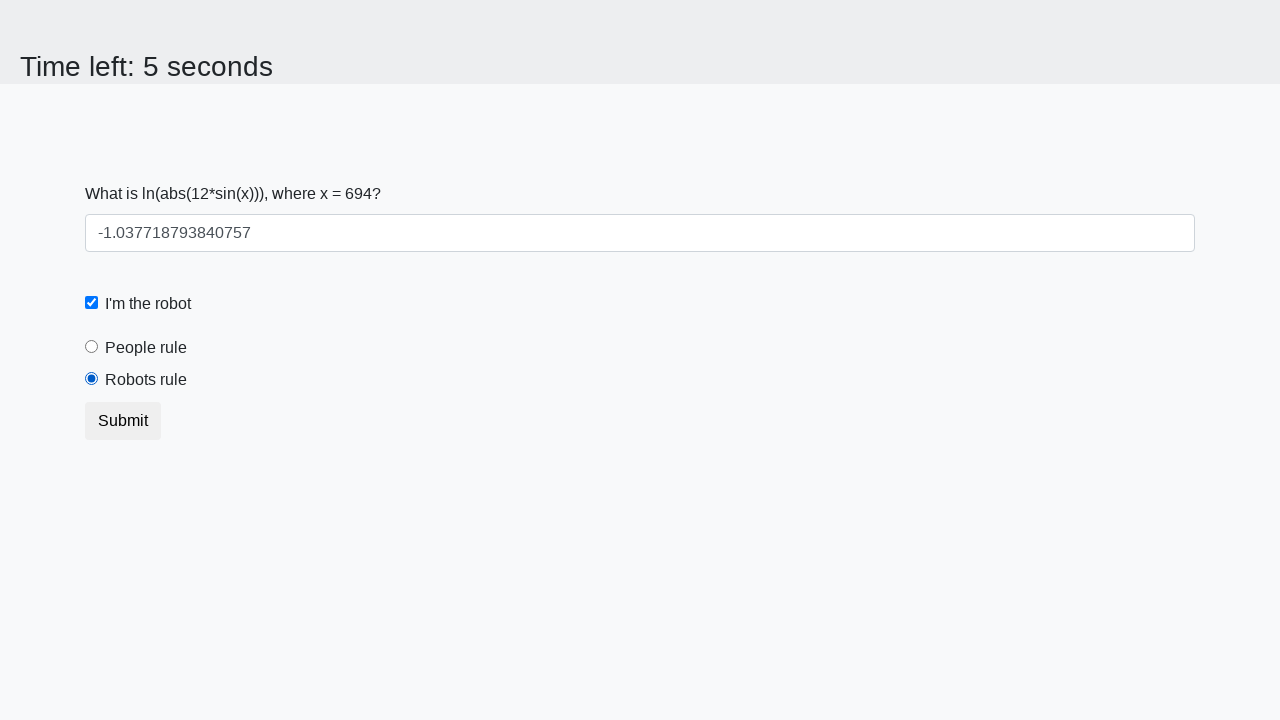

Clicked the Submit button to complete the math challenge at (123, 421) on button[type='submit']
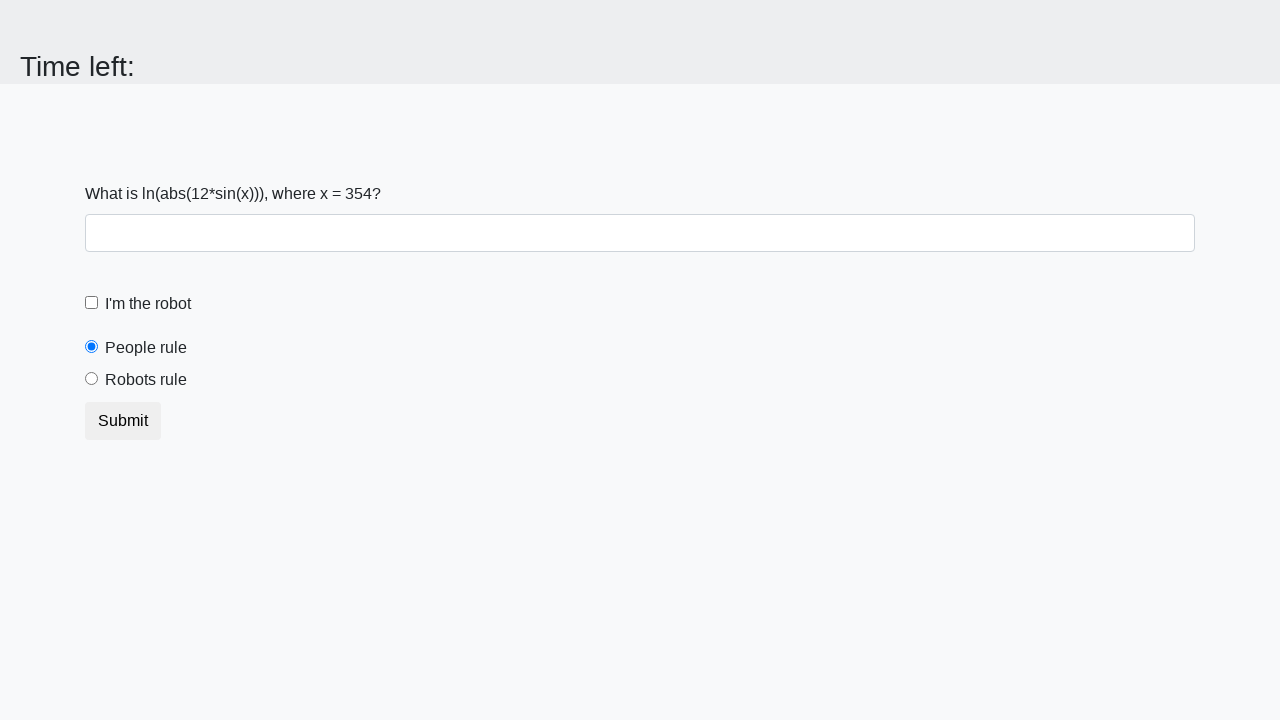

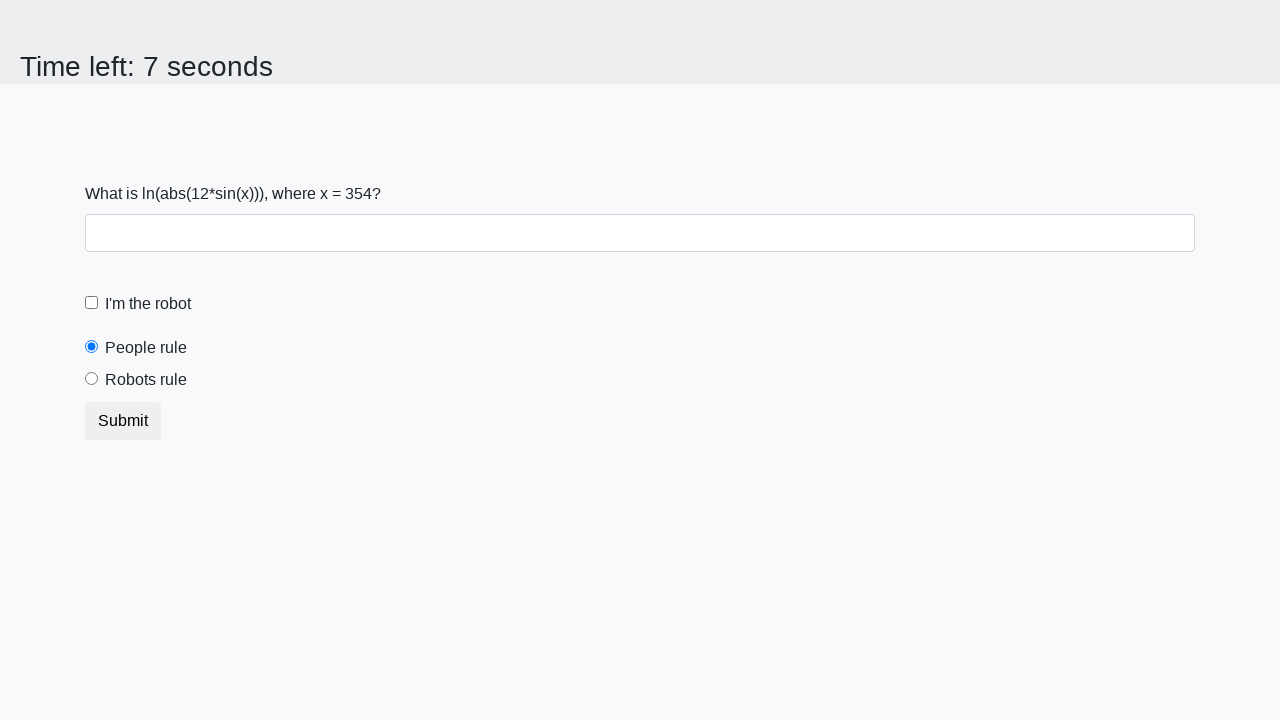